Tests page scrolling functionality by scrolling to the bottom of the page and then back to the top

Starting URL: https://blog.hubspot.com/website/horizontal-scrolling

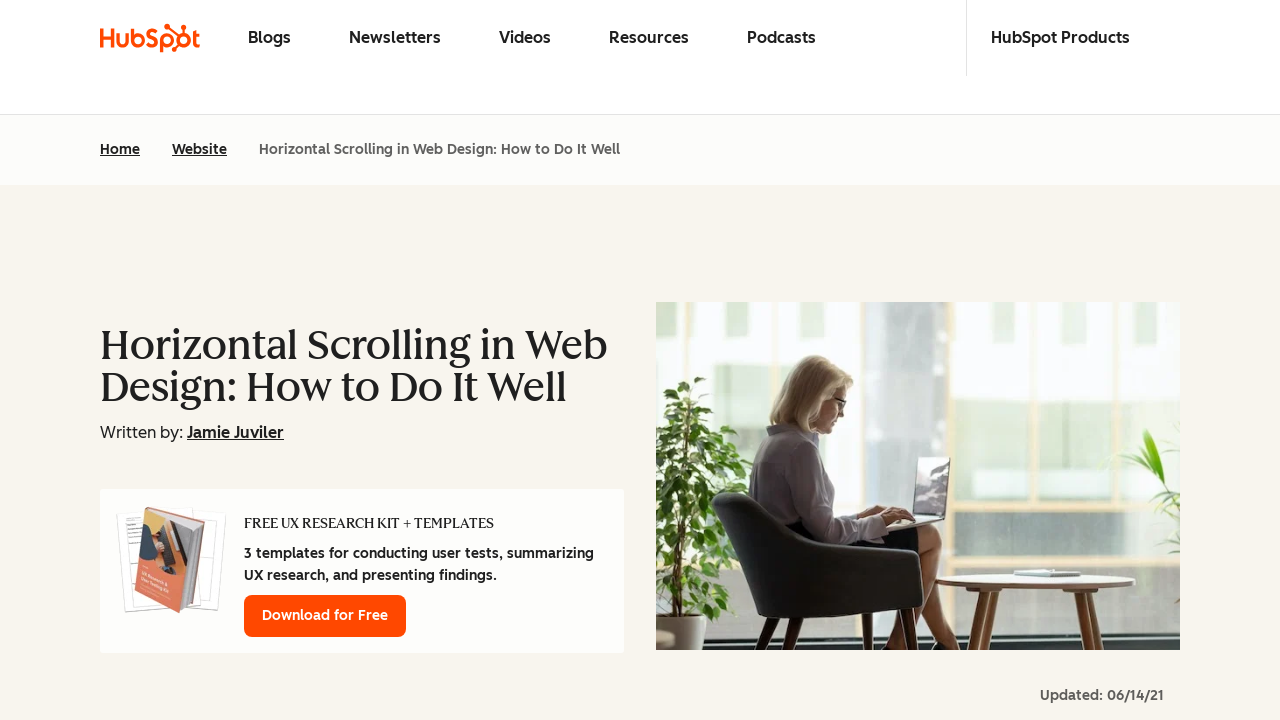

Scrolled to the bottom of the page
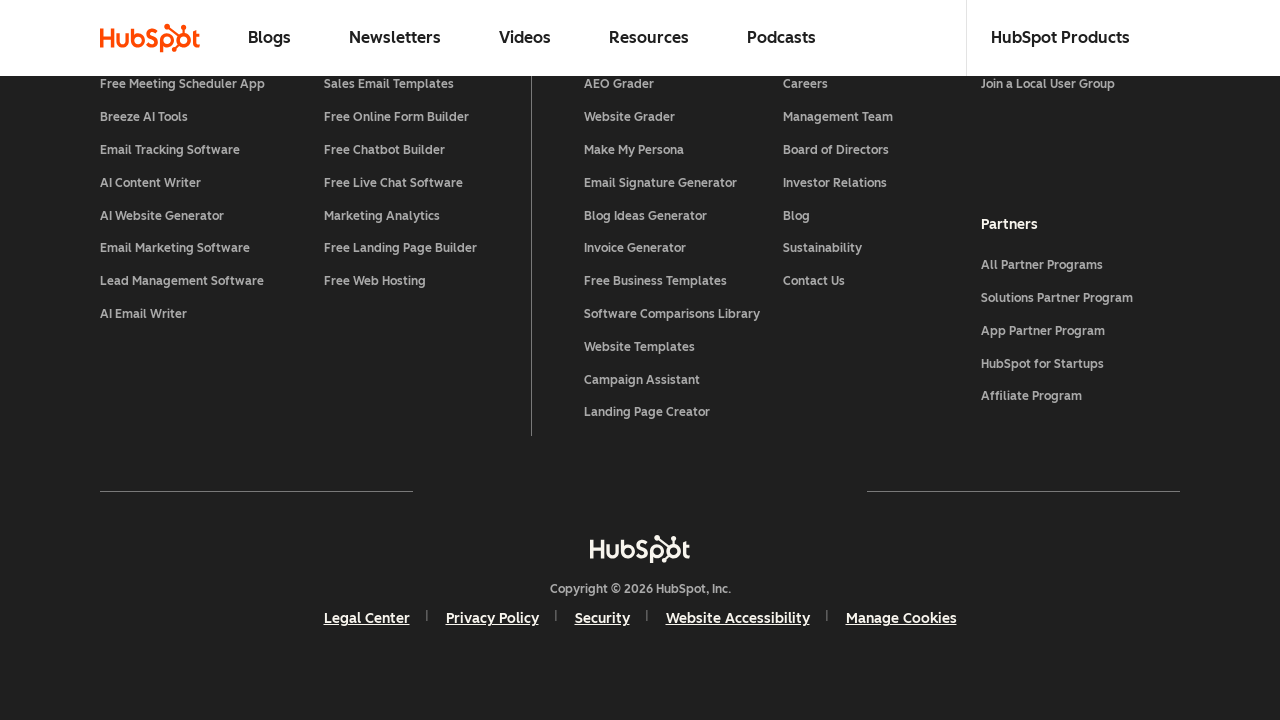

Waited 5 seconds for scroll effect to complete
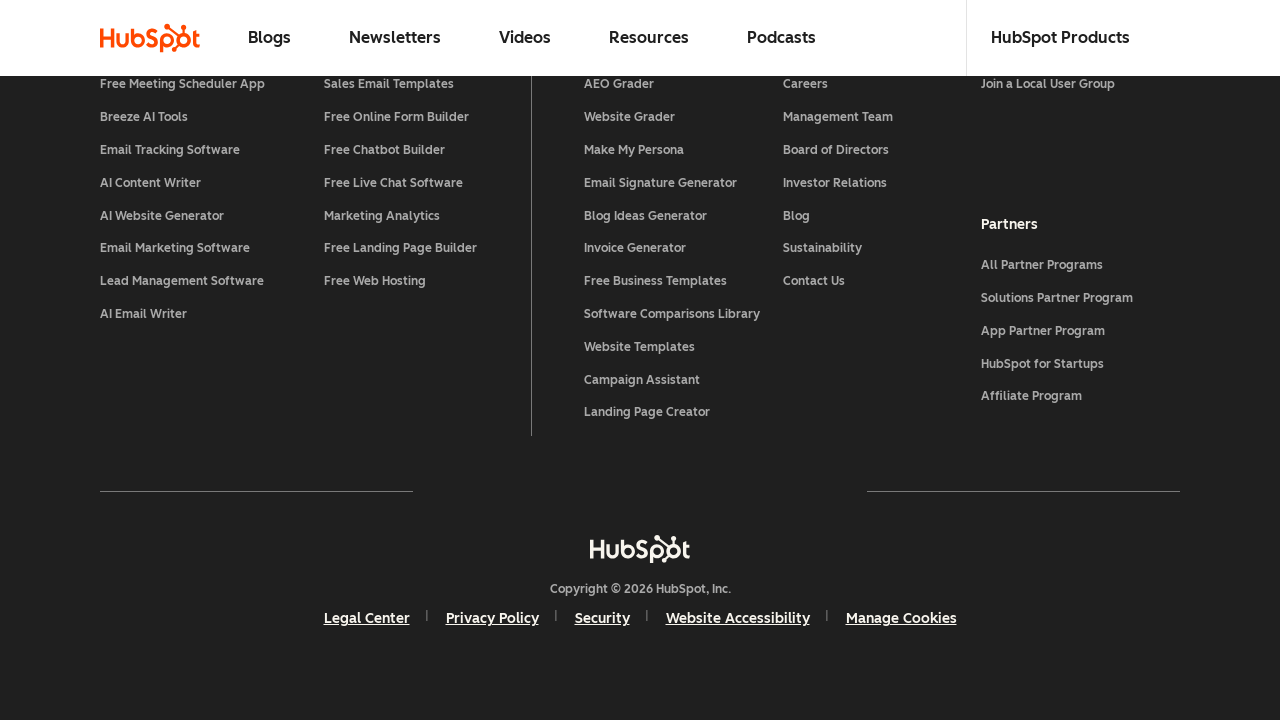

Scrolled back to the top of the page
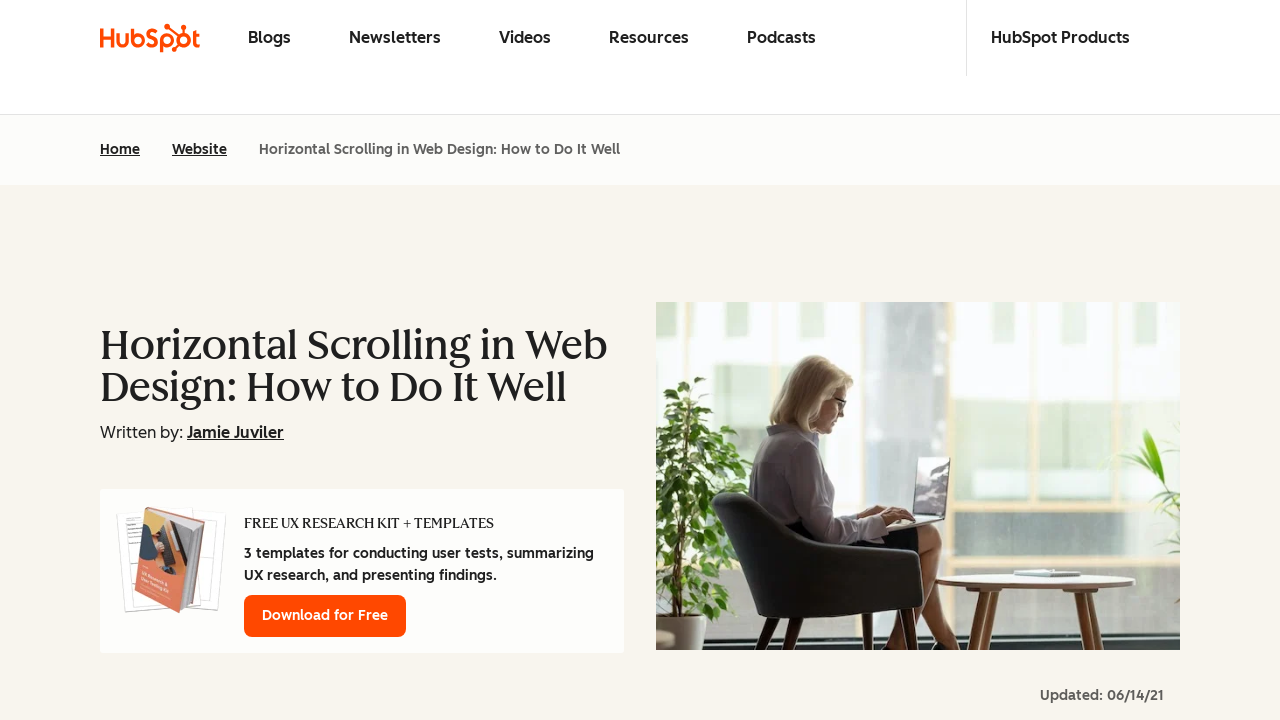

Waited 5 seconds for scroll effect to complete
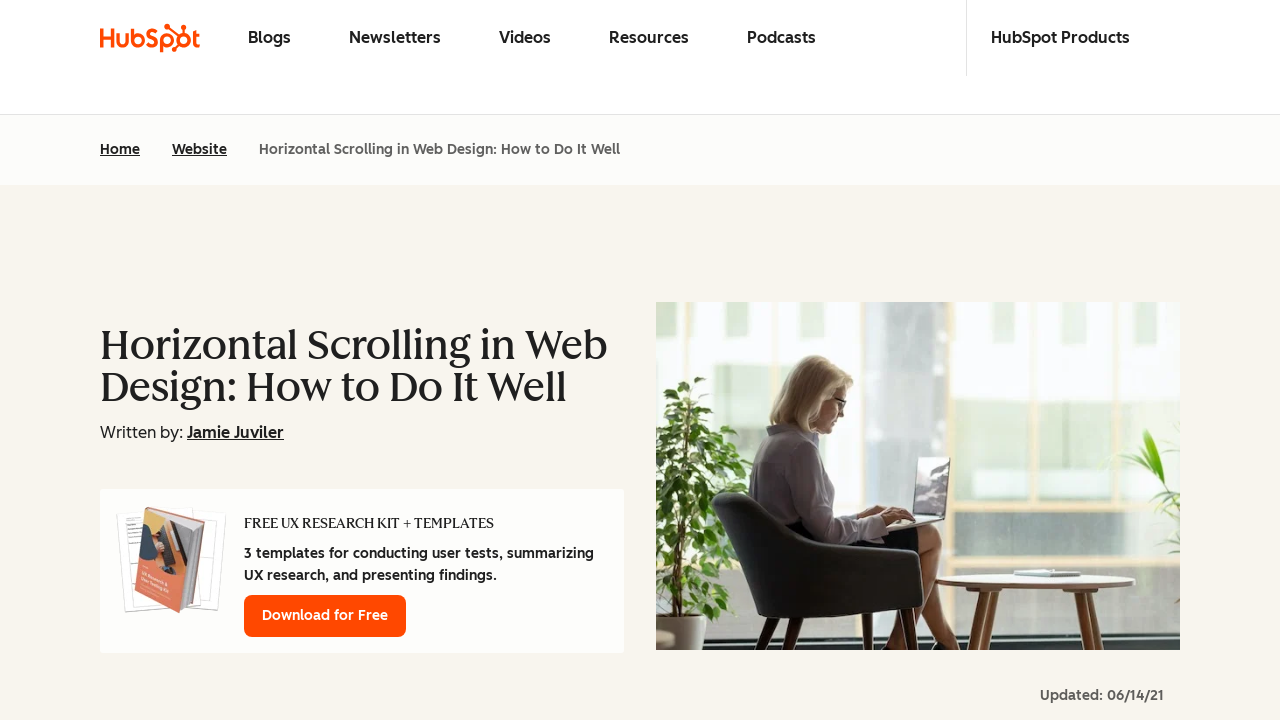

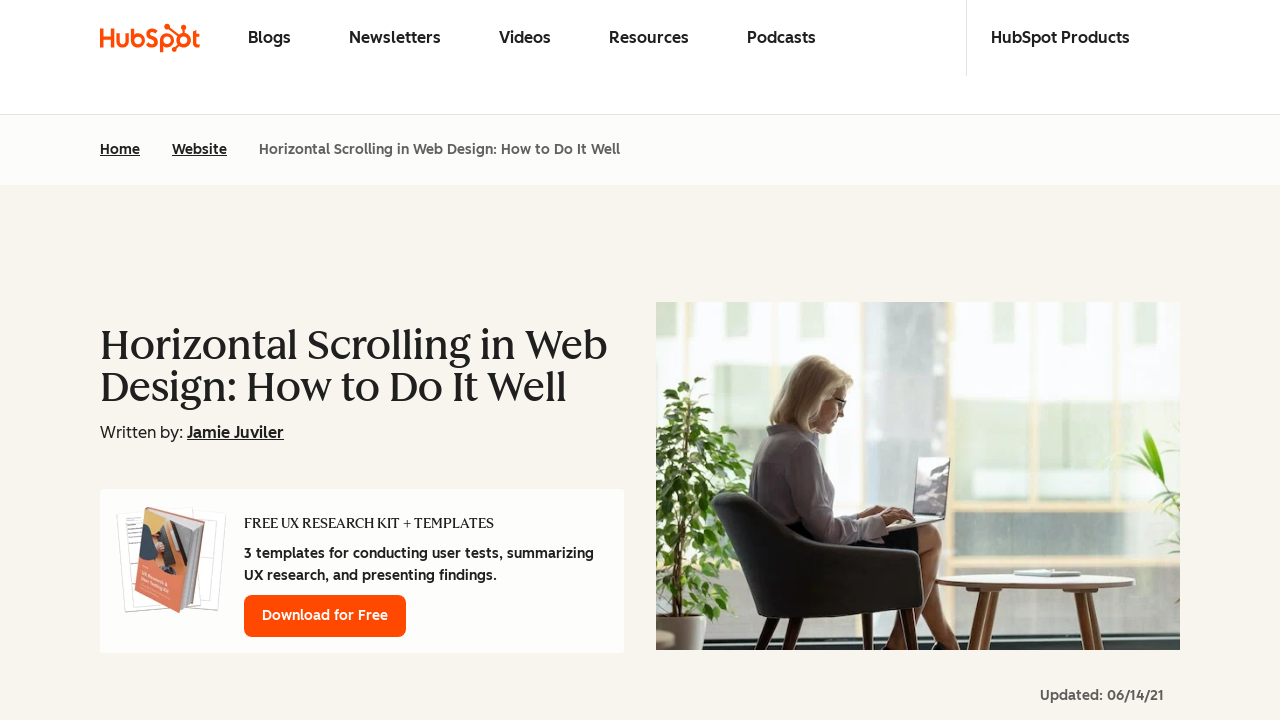